Tests the Date Picker widget functionality on DemoQA by navigating to the Widgets section, clicking on Date Picker, and interacting with the date selection.

Starting URL: https://demoqa.com/

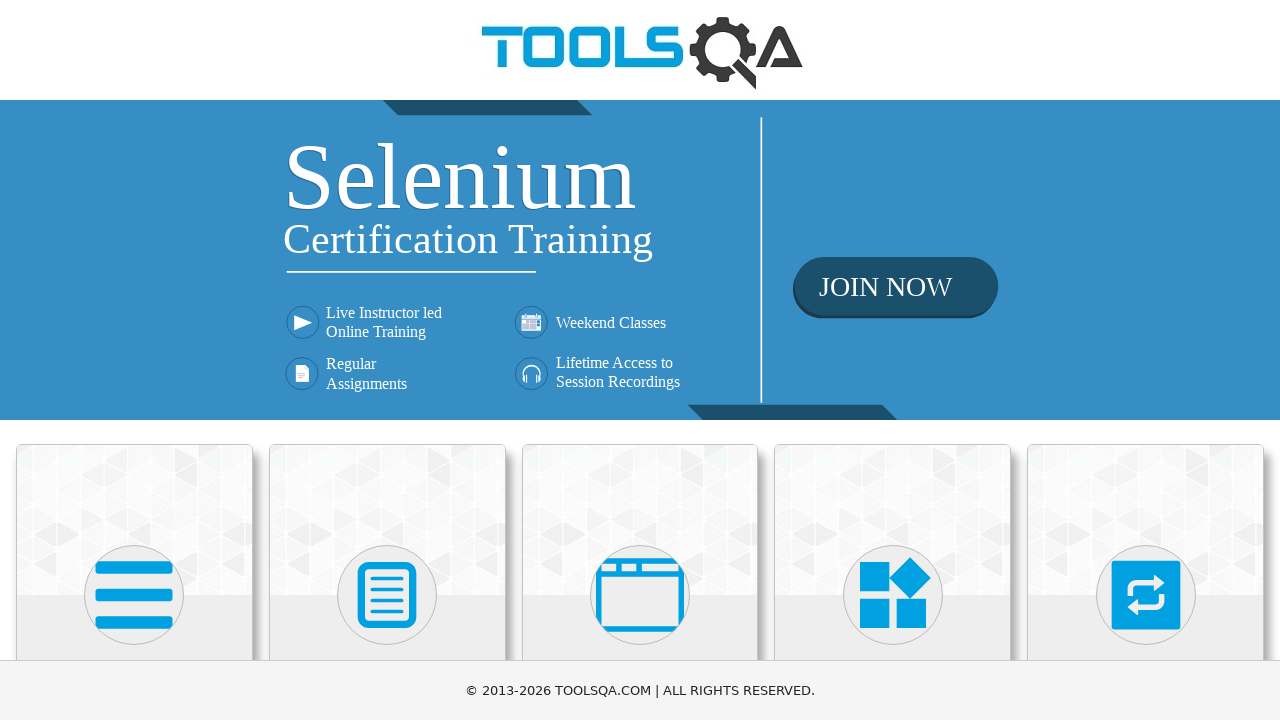

Clicked on Widgets category in the main page at (893, 360) on text=Widgets
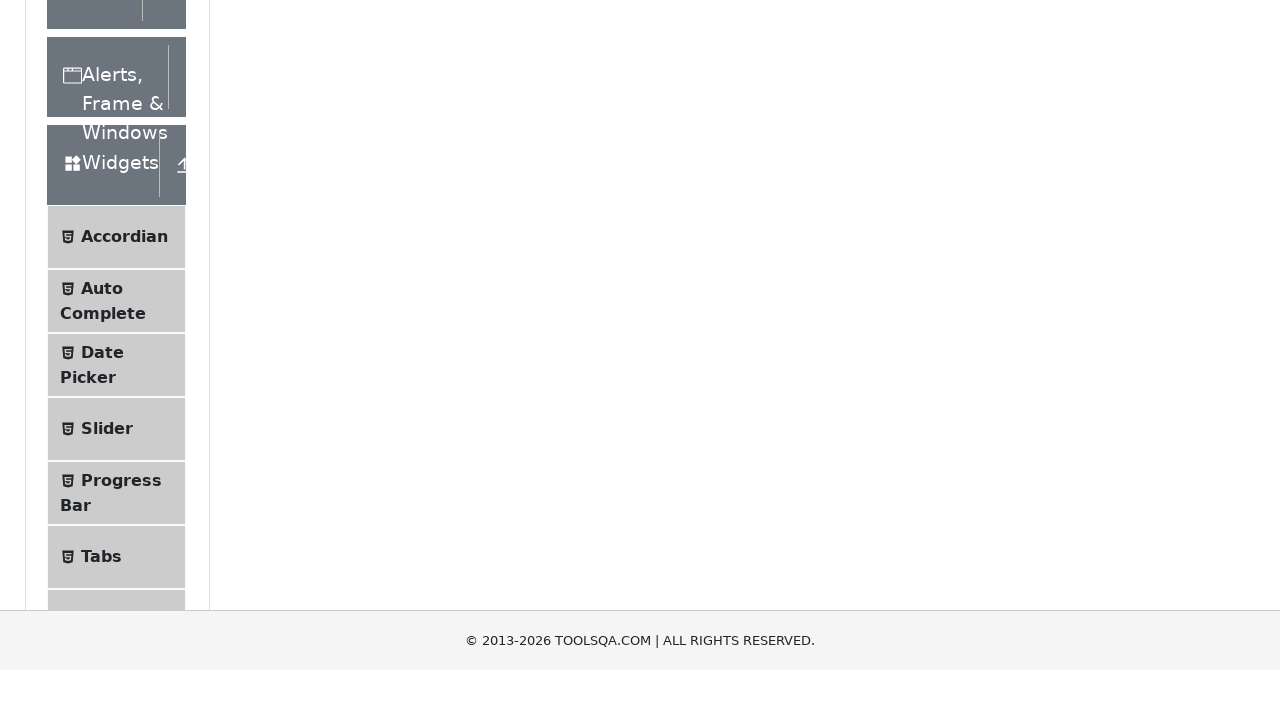

Clicked on Date Picker option at (102, 640) on text=Date Picker
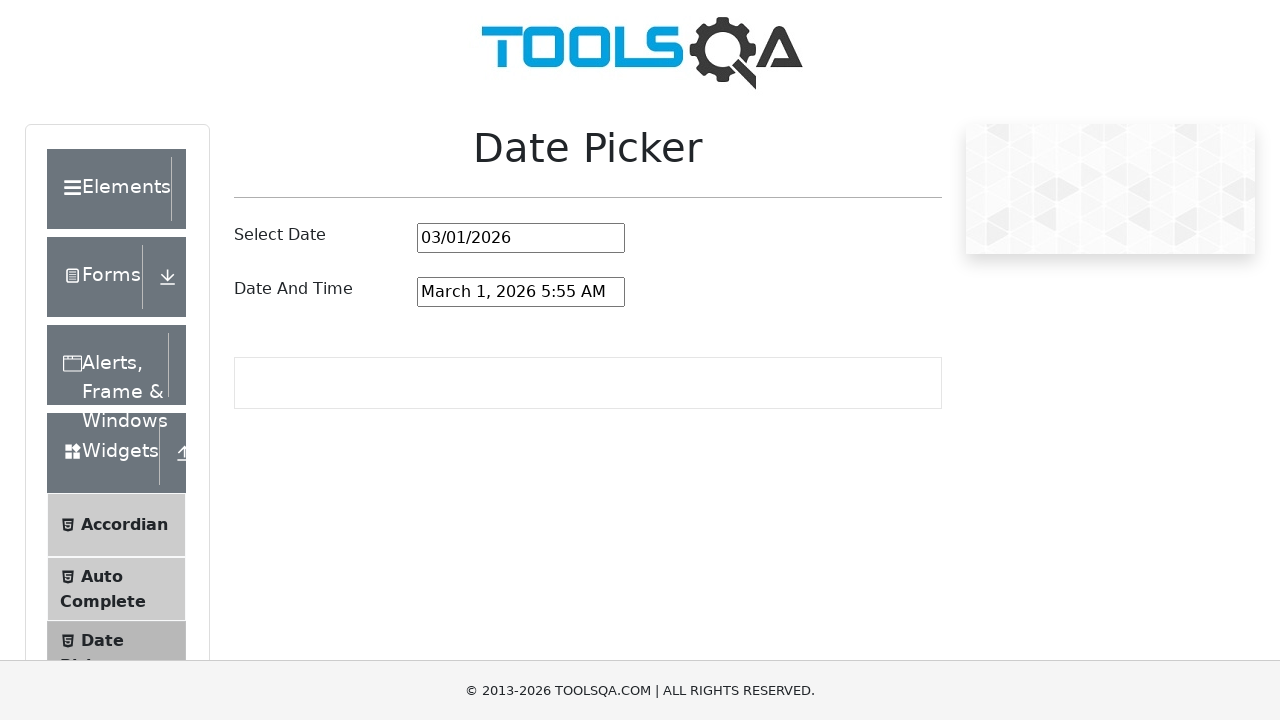

Date Picker page loaded with 'Select Date' text visible
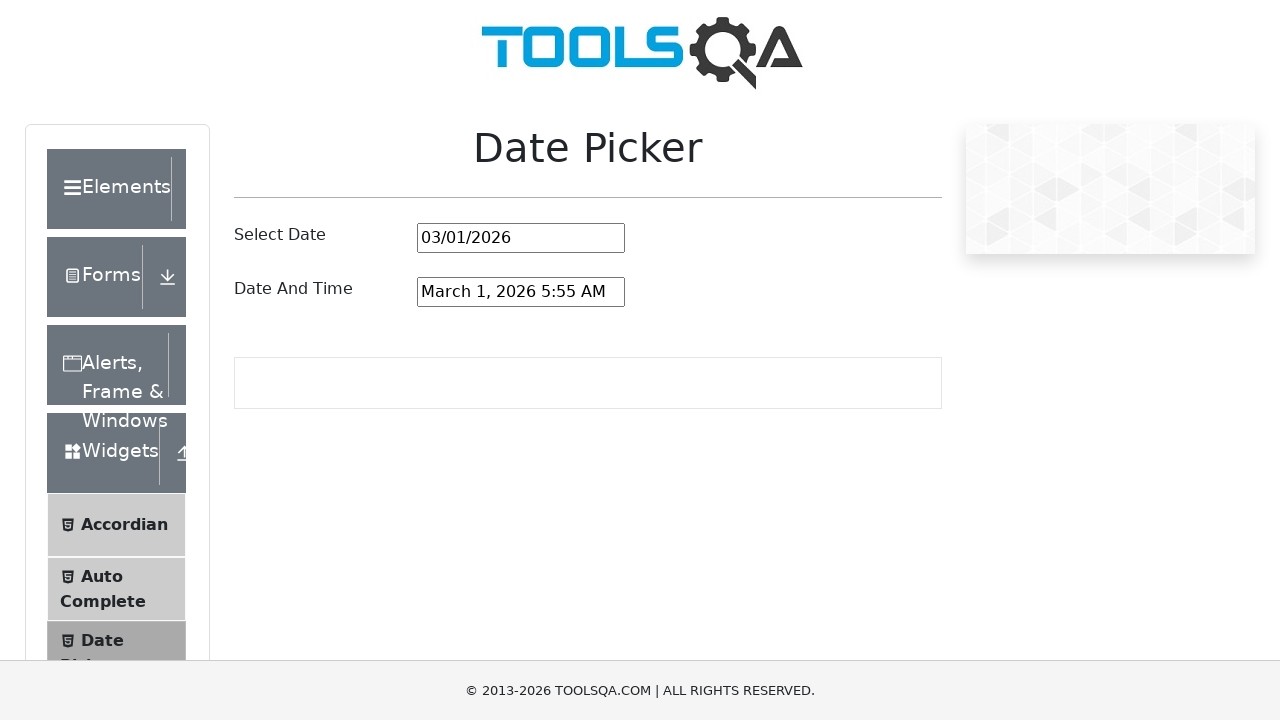

Clicked on the date input field to open the date picker at (521, 238) on #datePickerMonthYearInput
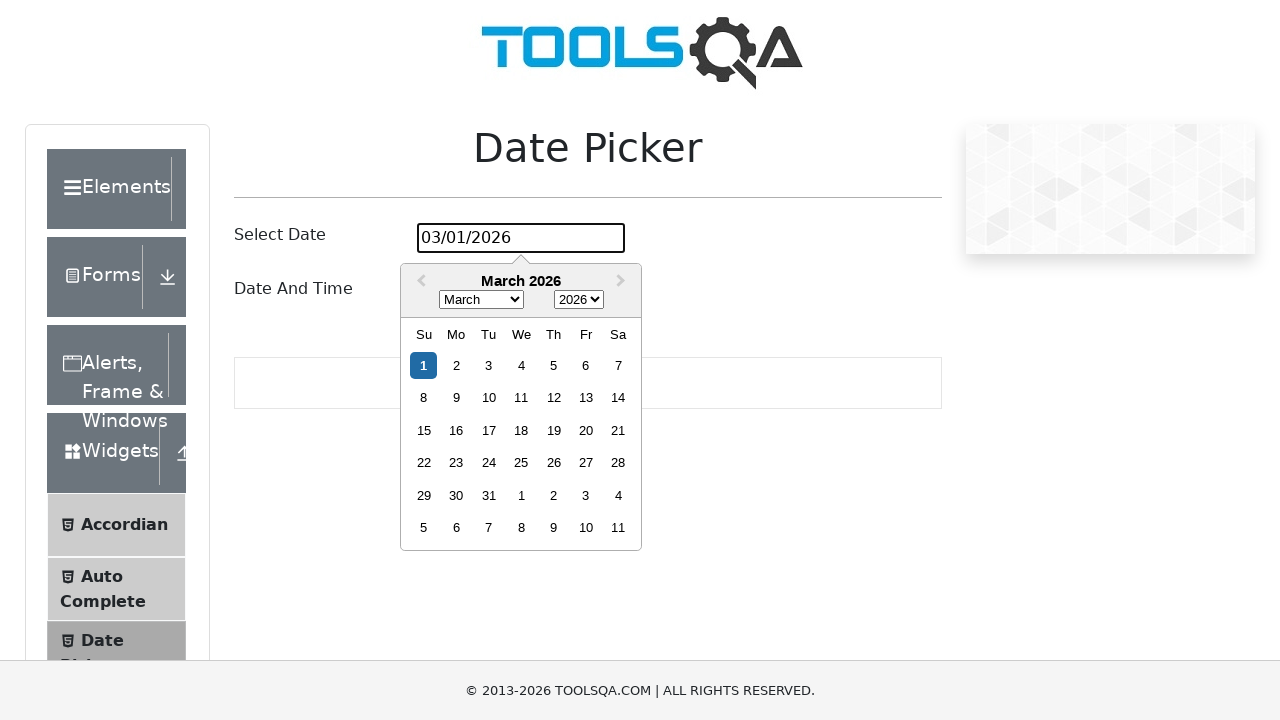

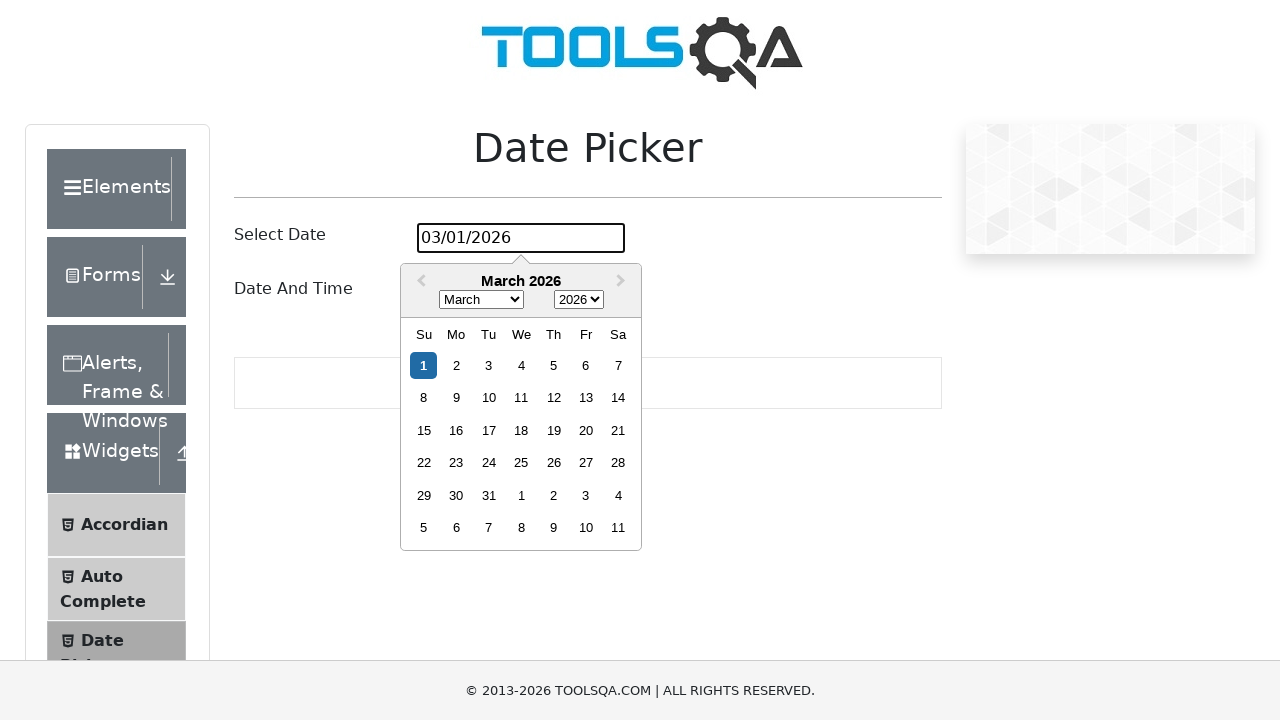